Tests dropdown menu interactions including left click, right click (context menu), and double click on different dropdown triggers.

Starting URL: https://bonigarcia.dev/selenium-webdriver-java/dropdown-menu.html

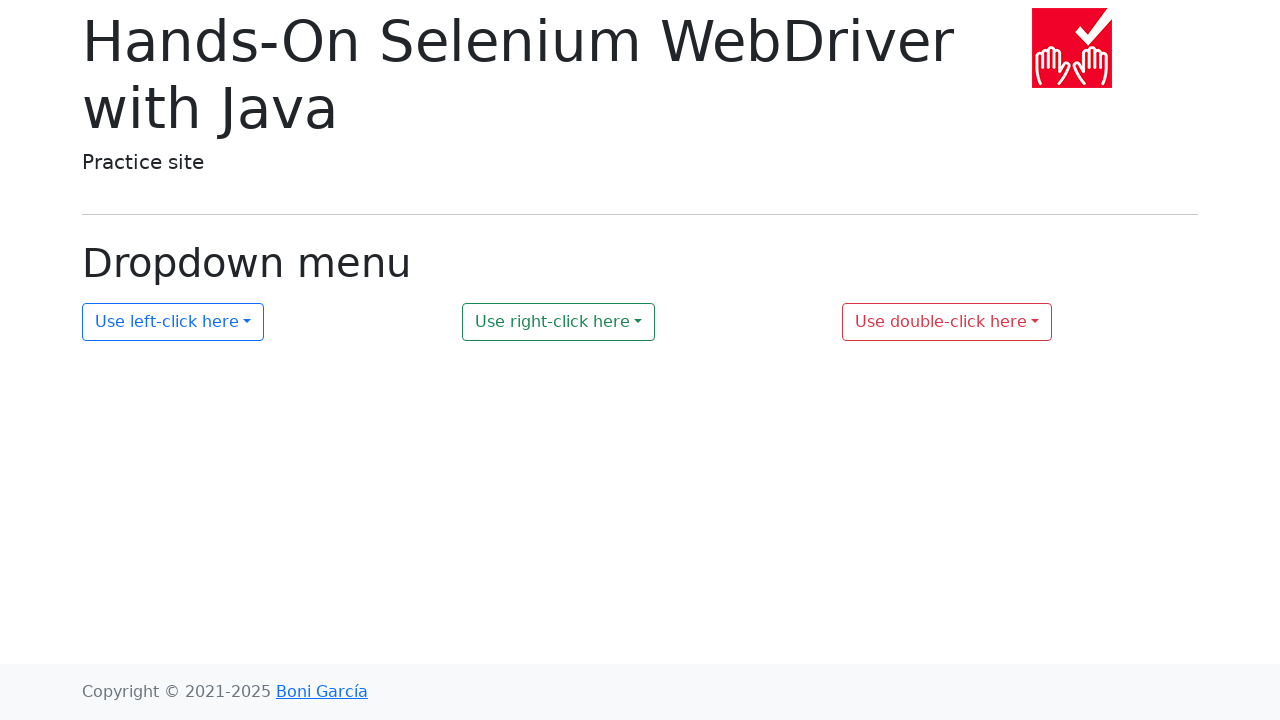

Navigated to dropdown menu test page
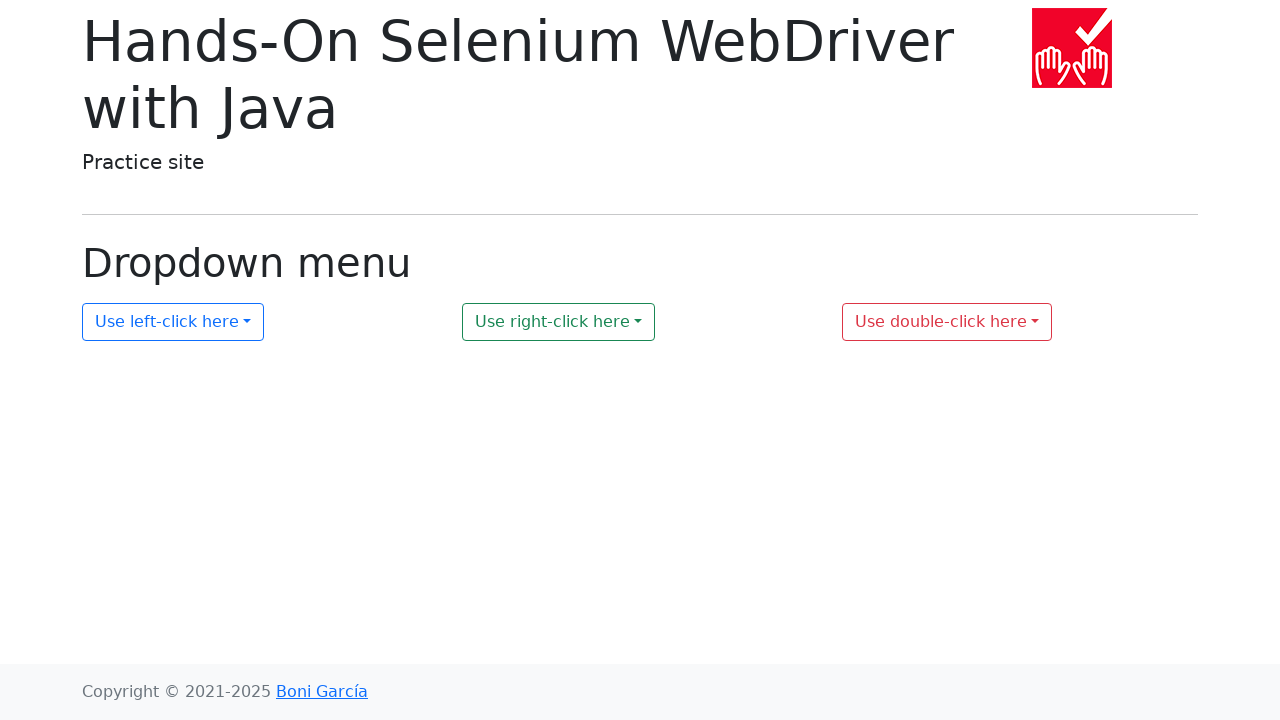

Double clicked on dropdown 3 at (947, 322) on #my-dropdown-3
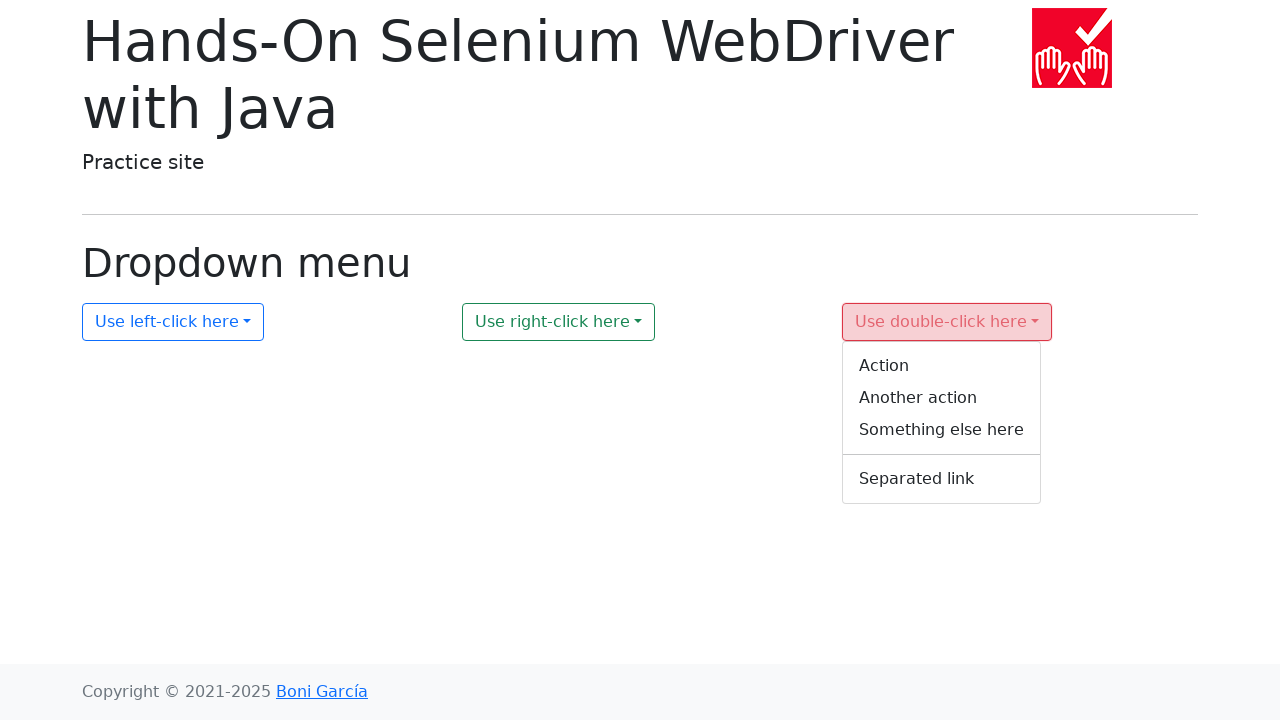

Right clicked on dropdown 2 to open context menu at (559, 322) on #my-dropdown-2
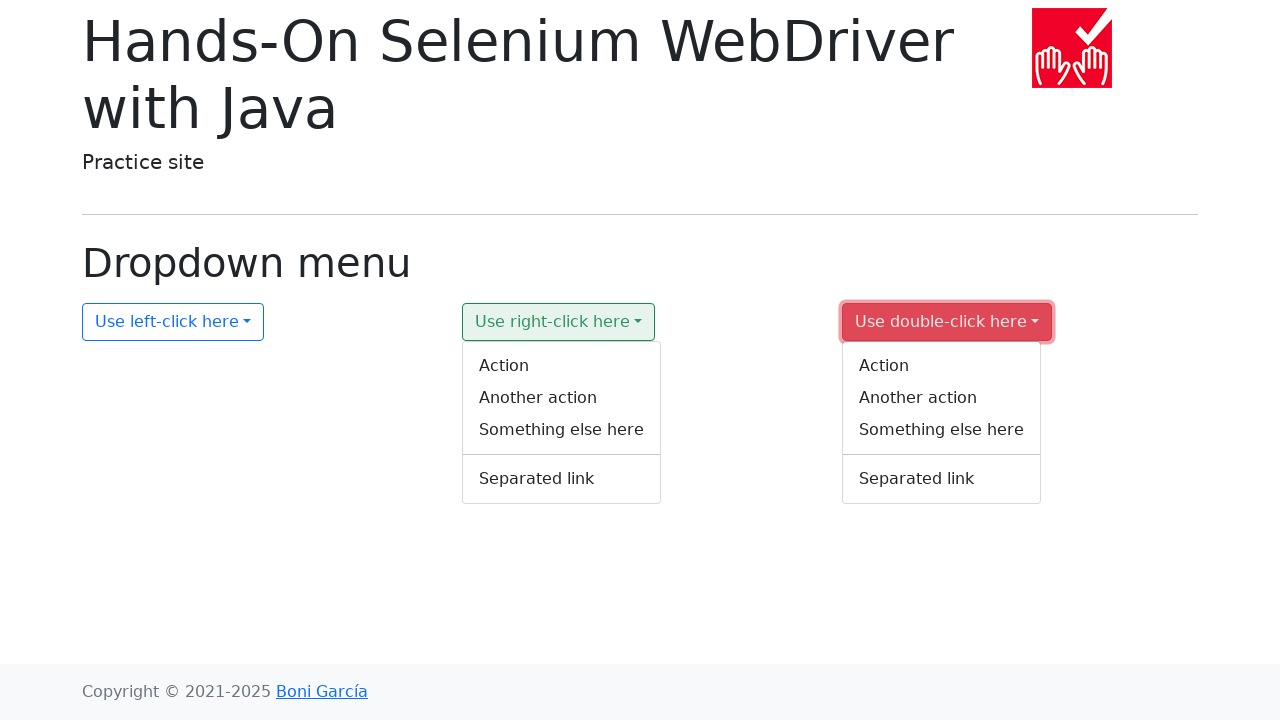

Left clicked on dropdown 1 at (173, 322) on #my-dropdown-1
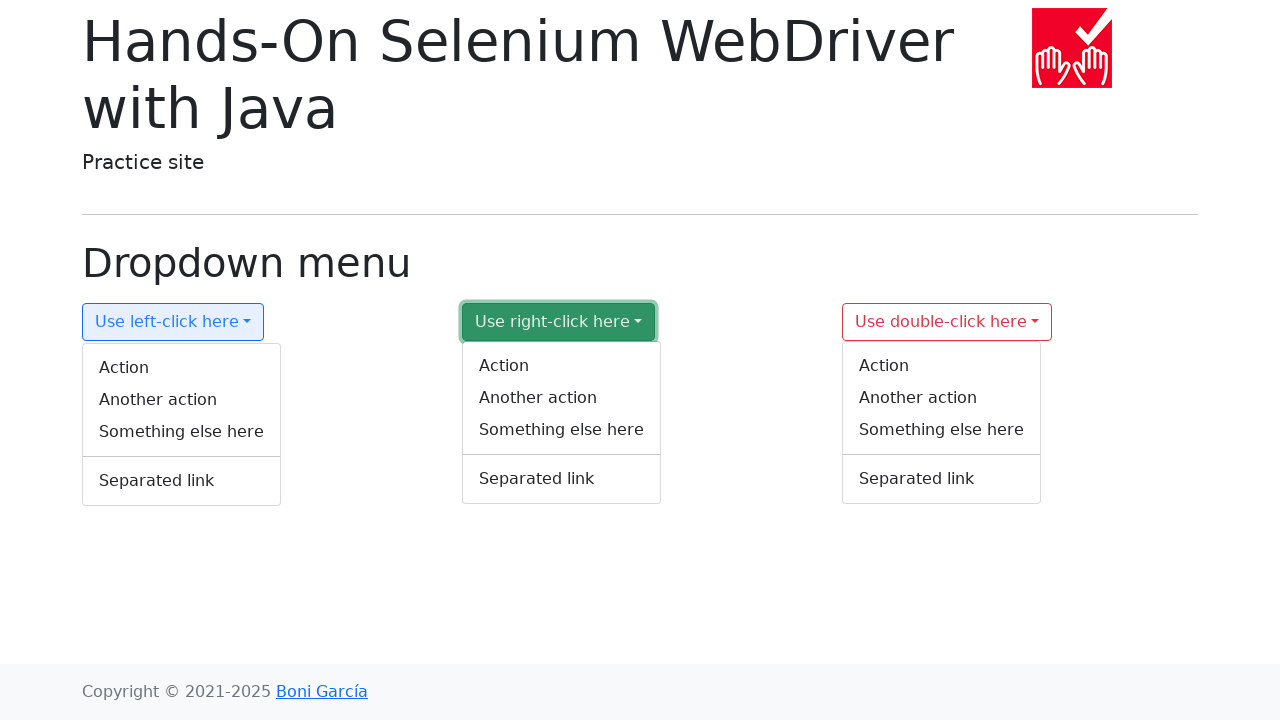

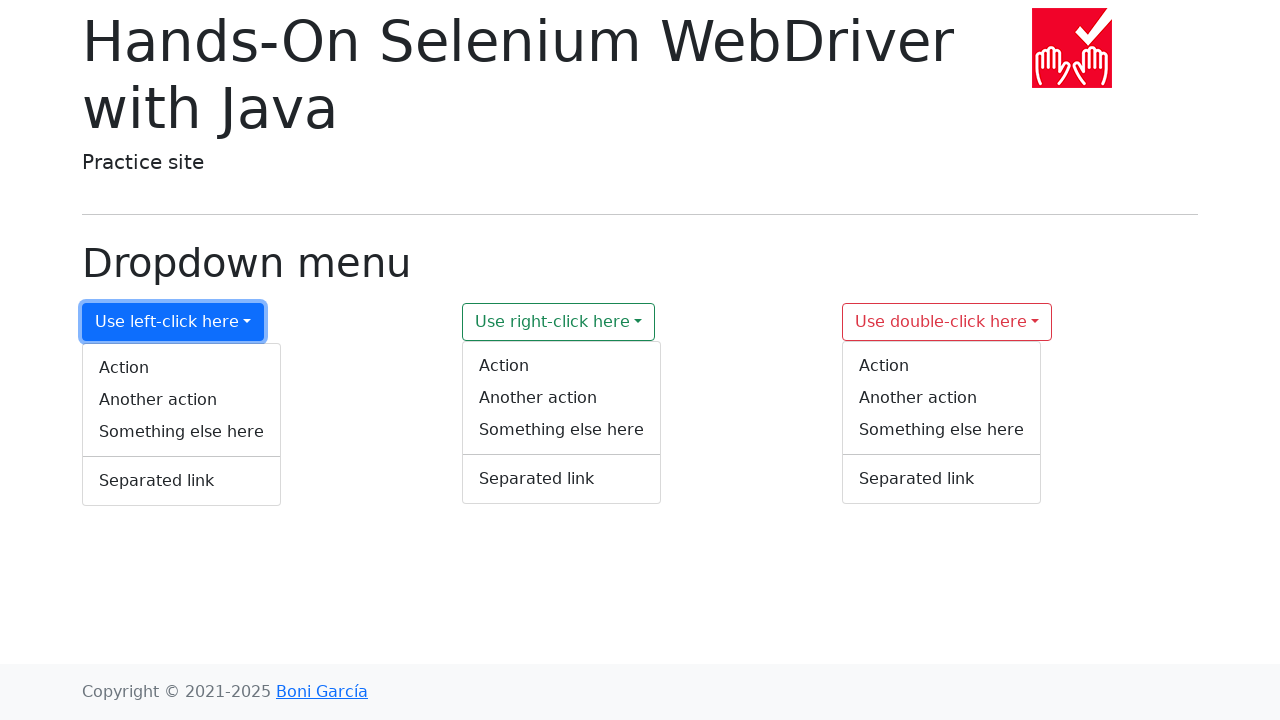